Navigates through multiple pages of Hacker News "newest" section by clicking the "More" link, collecting article timestamps to verify they are displayed in chronological order (newest first).

Starting URL: https://news.ycombinator.com/newest

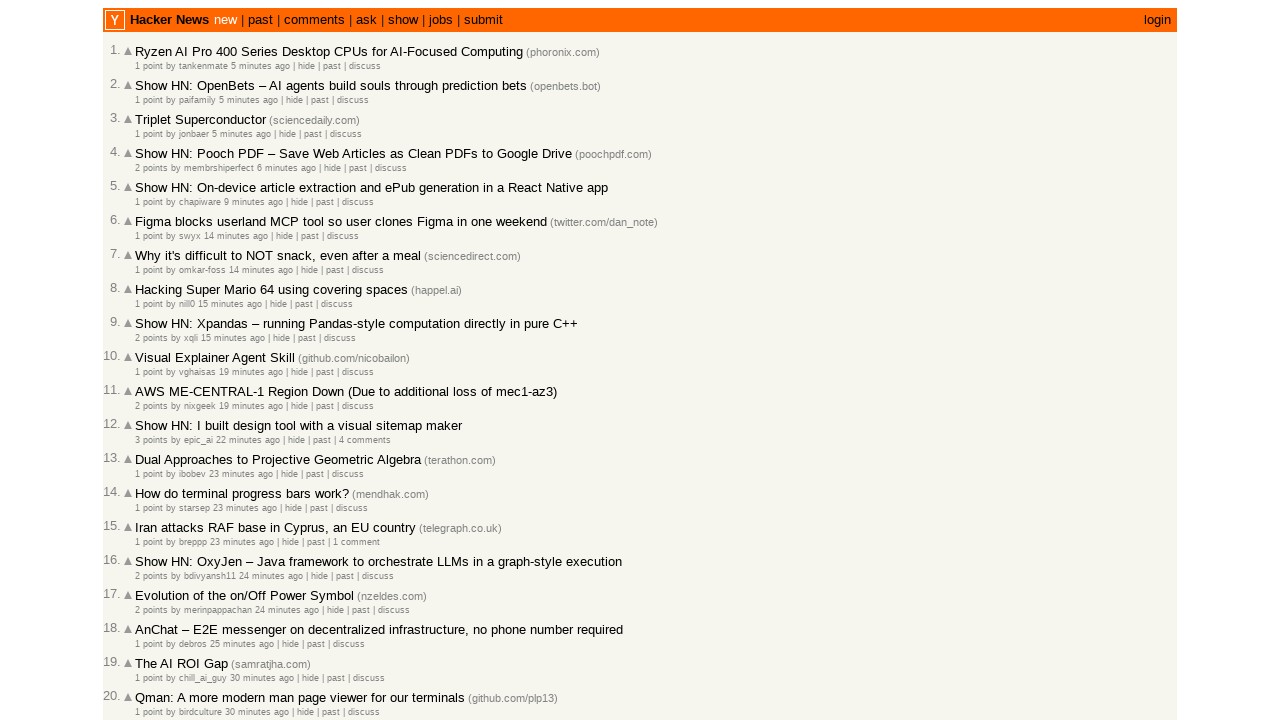

Waited for articles to load on newest page
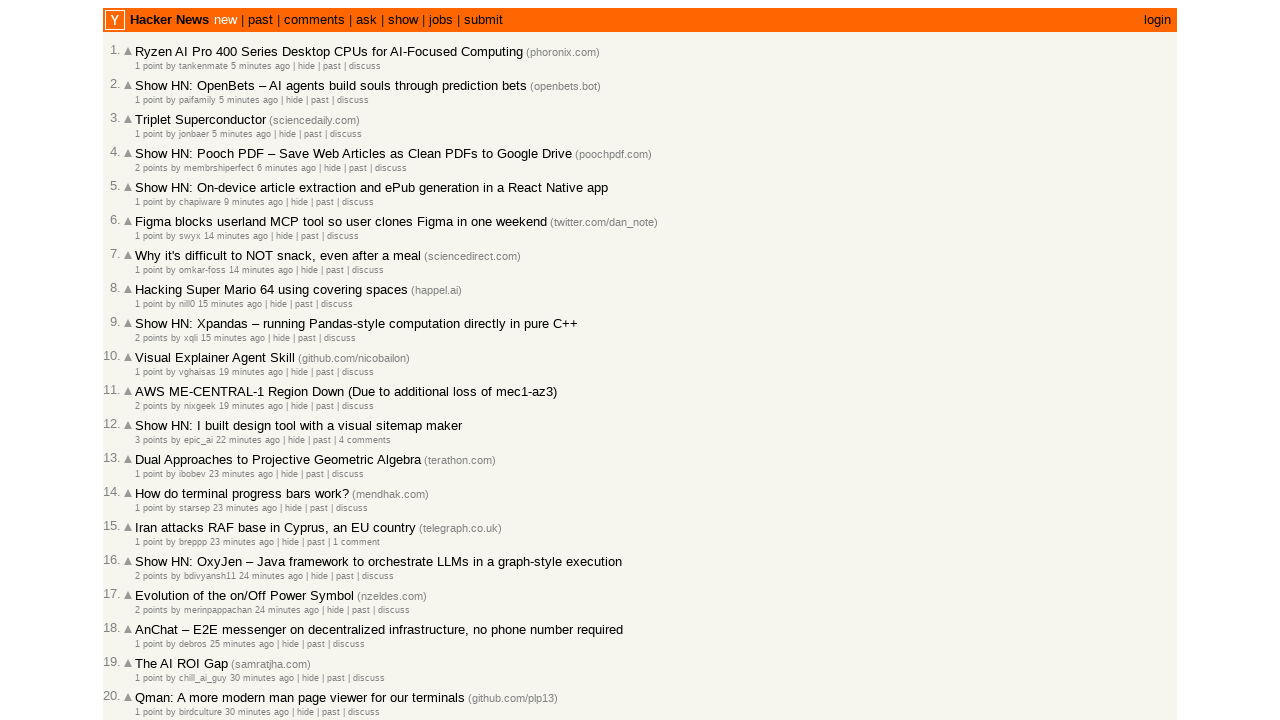

Waited for articles to be visible on page 1
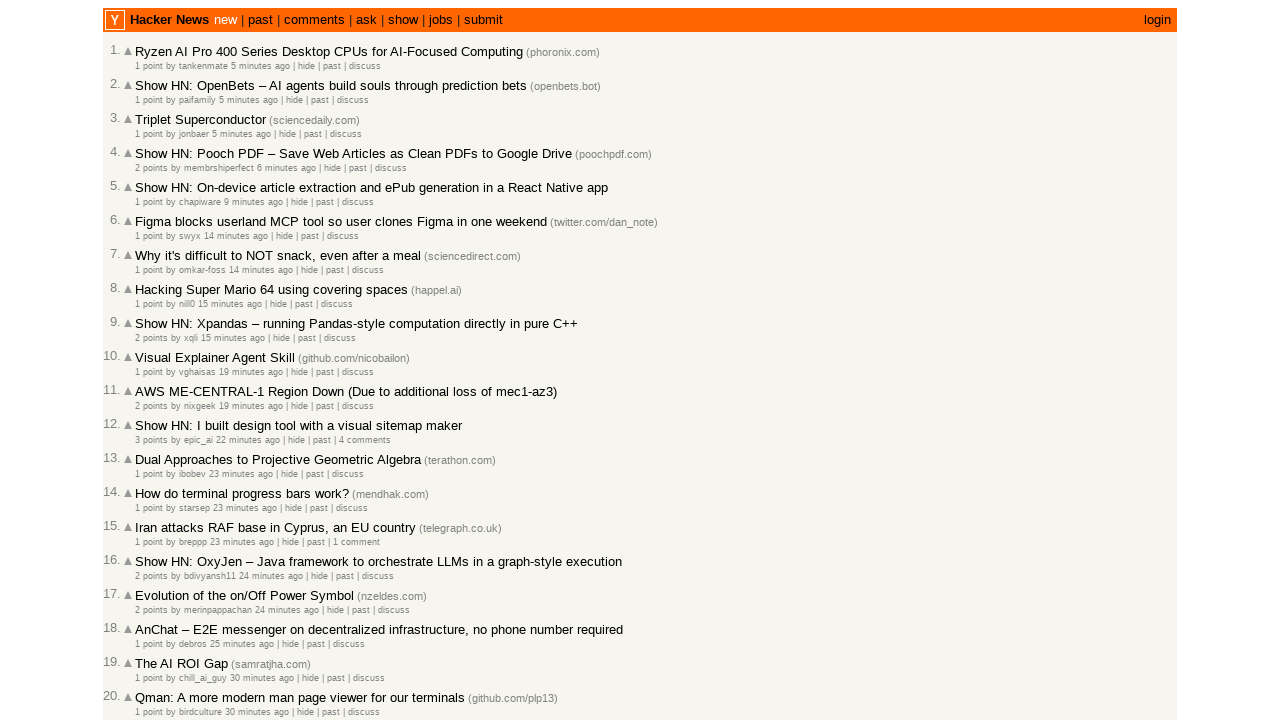

Waited for 'More' link to be available on page 1
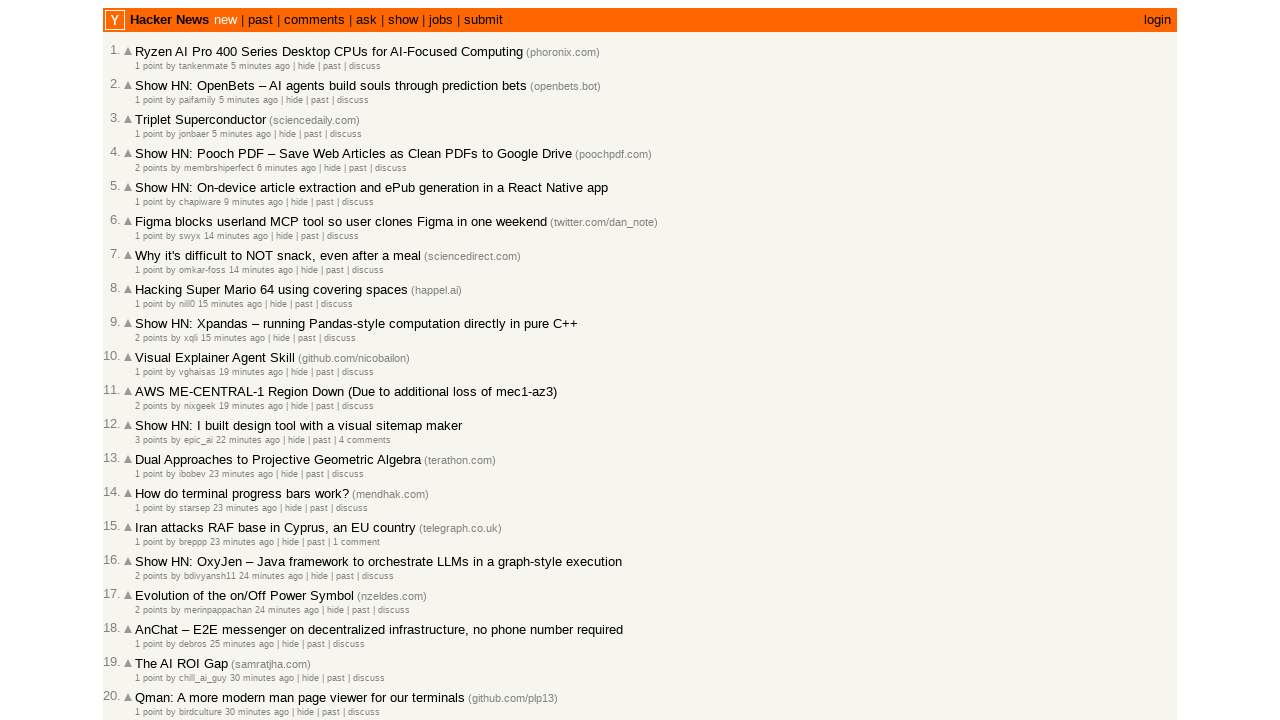

Applied delay to prevent too many requests
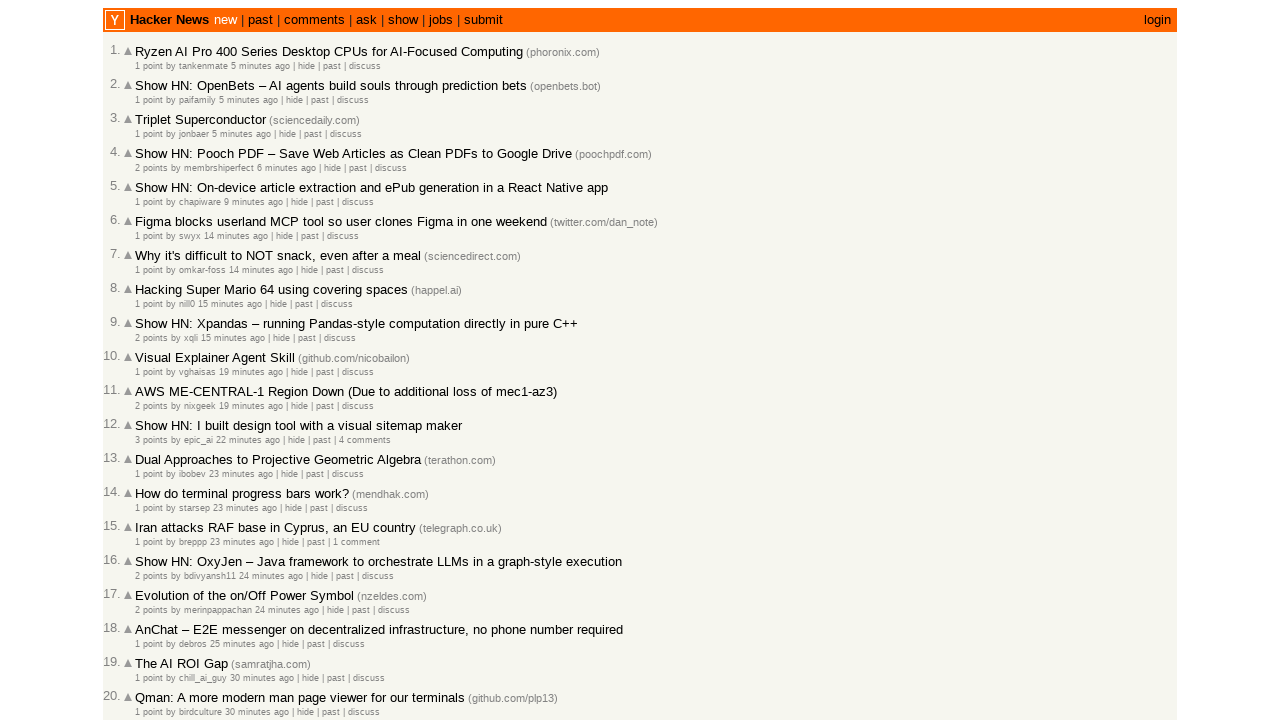

Clicked 'More' link to navigate to next page 2 at (149, 616) on .morelink
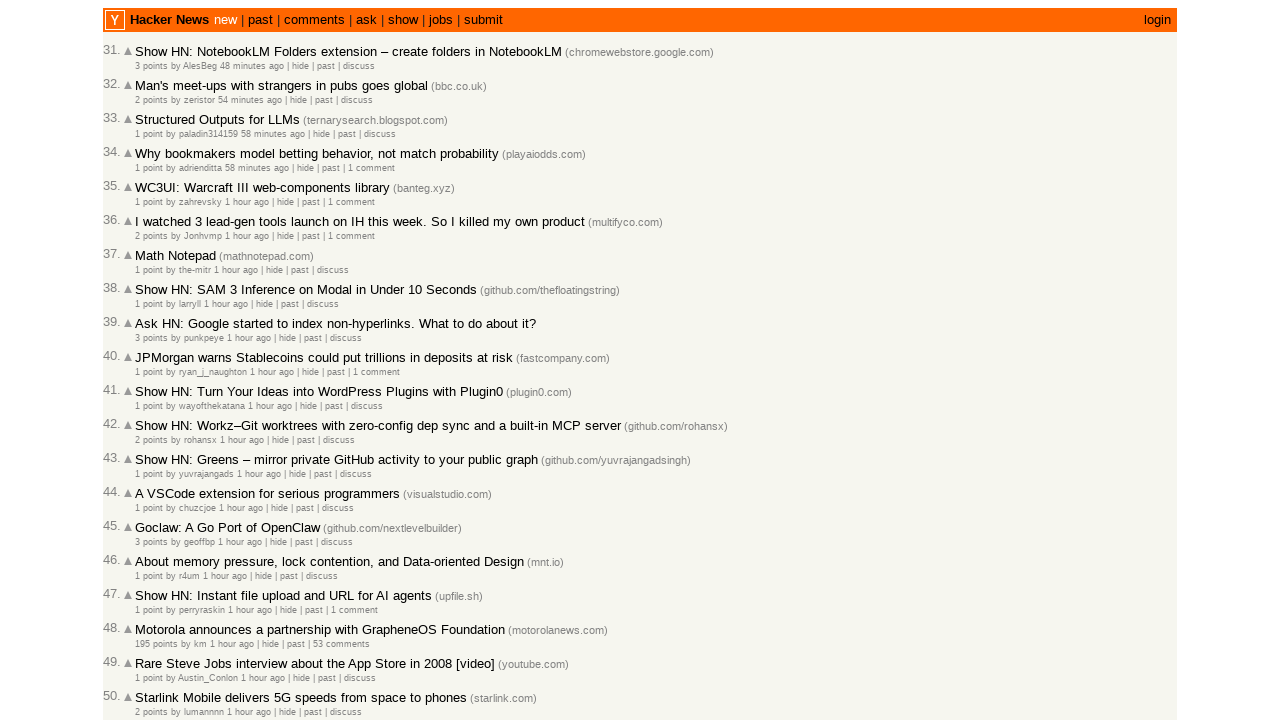

Waited for articles to be visible on page 2
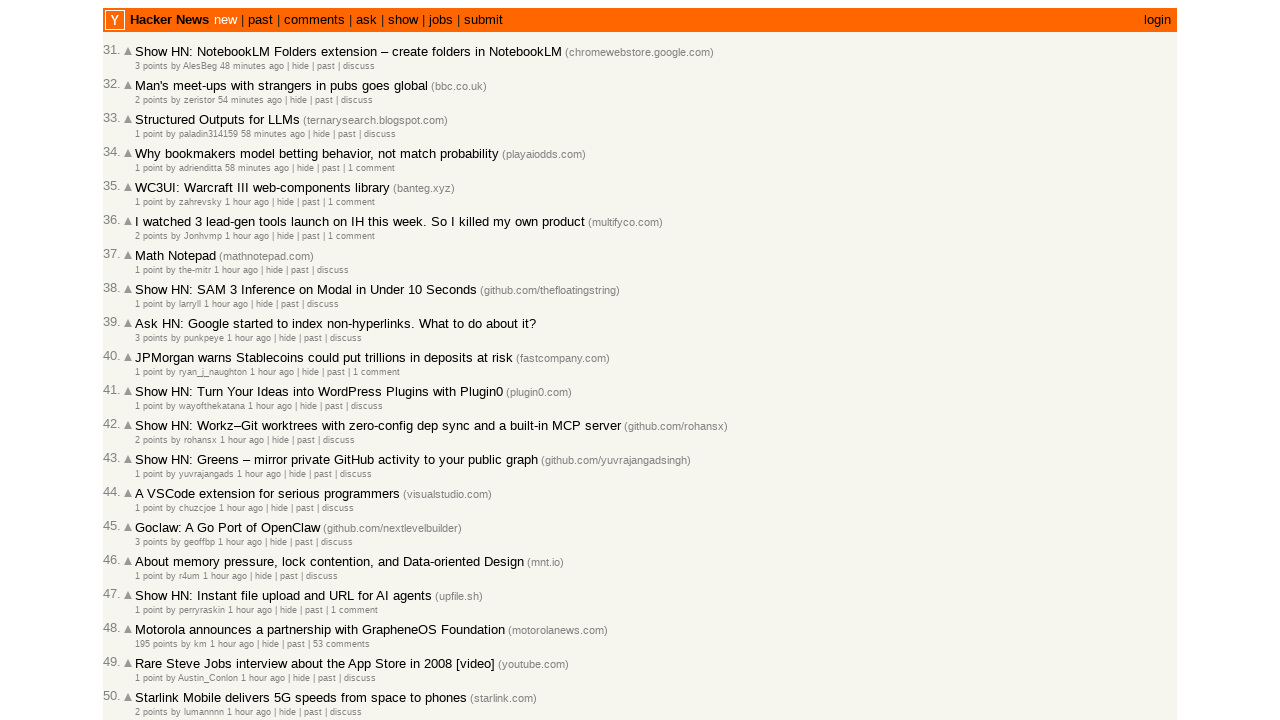

Waited for 'More' link to be available on page 2
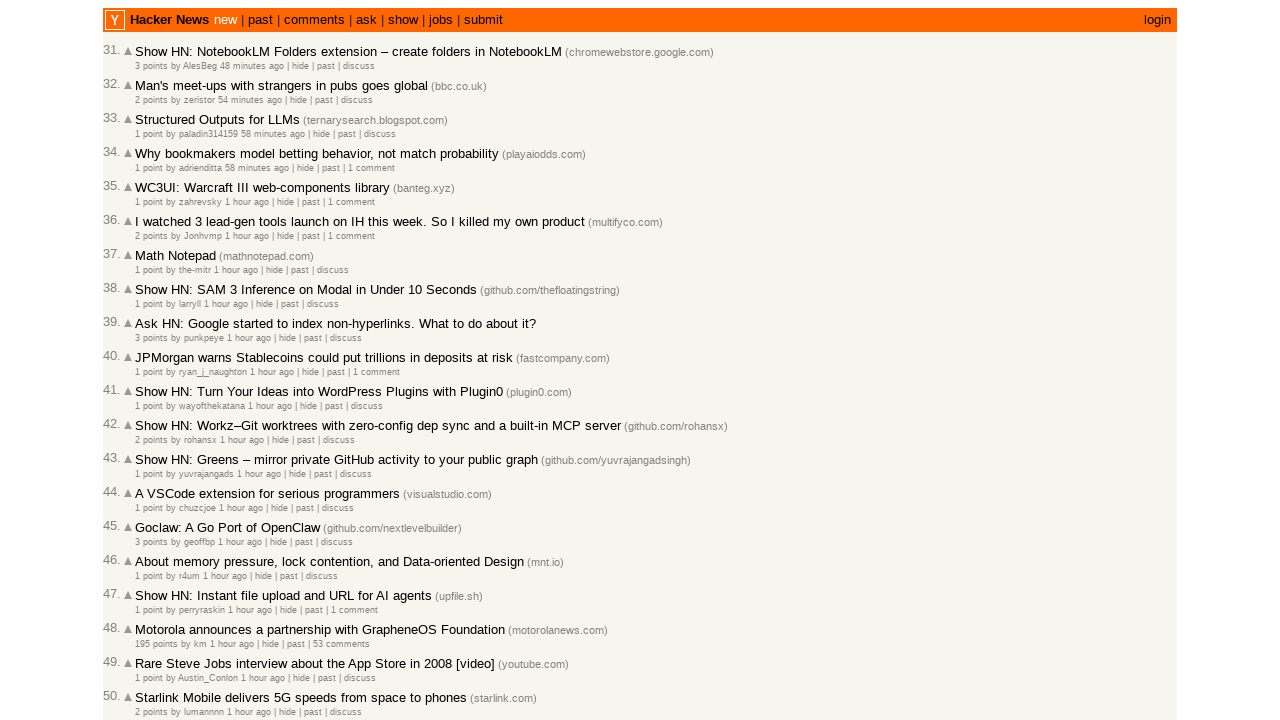

Applied delay to prevent too many requests
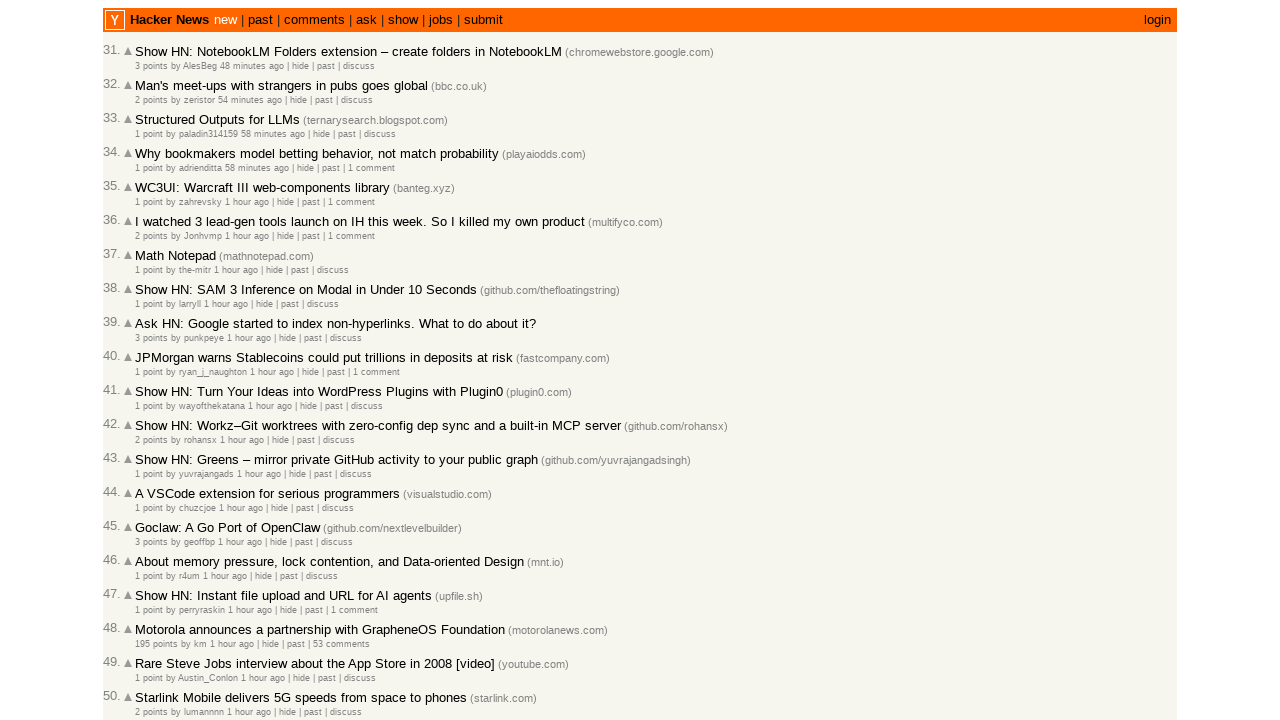

Clicked 'More' link to navigate to next page 3 at (149, 616) on .morelink
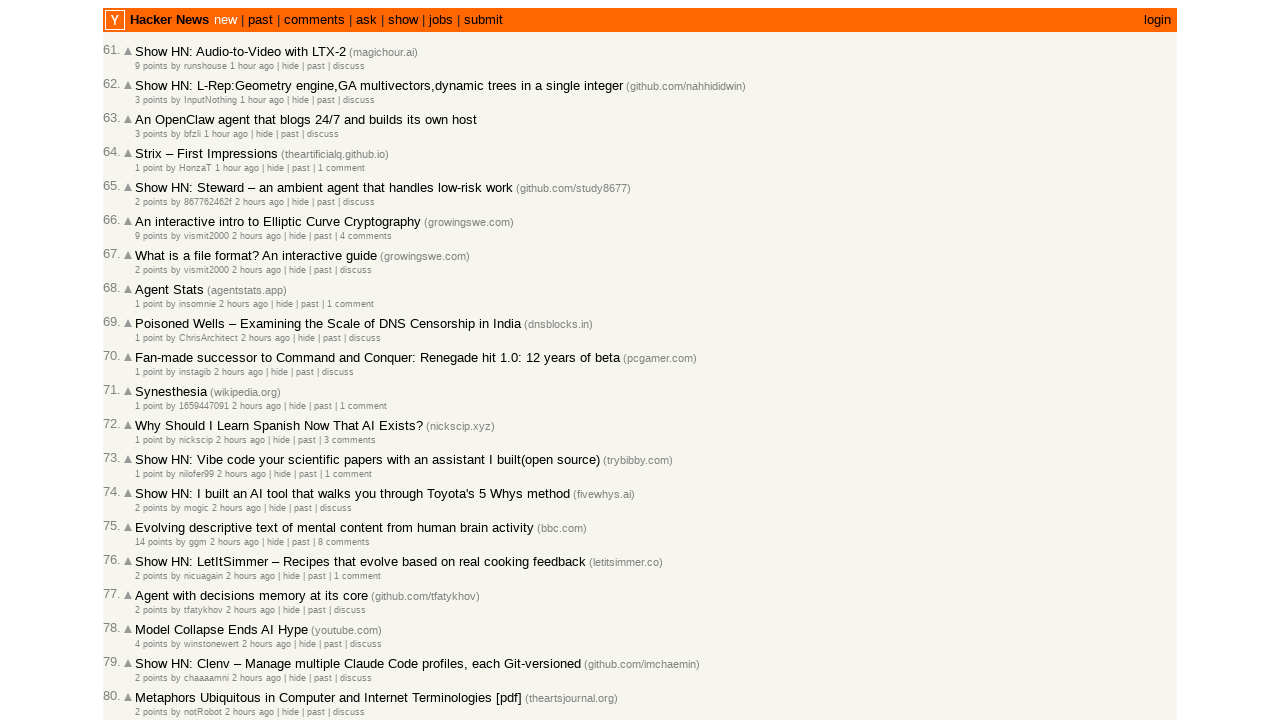

Waited for articles to be visible on page 3
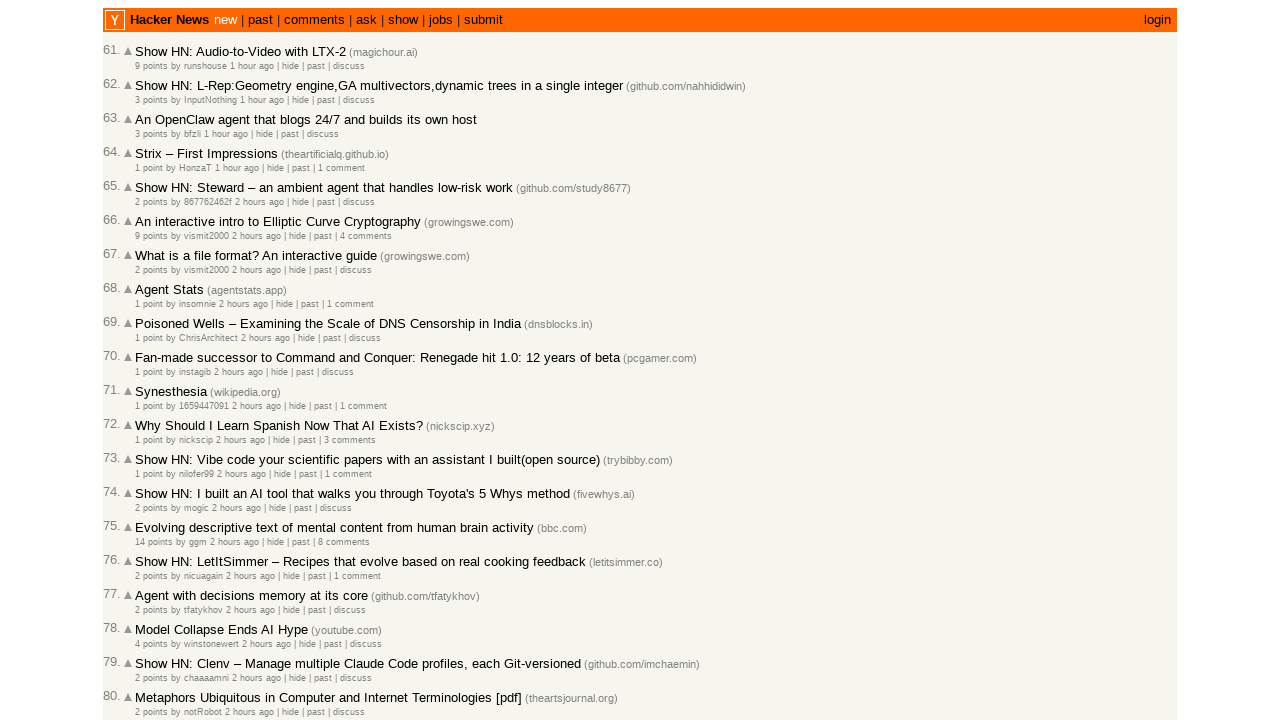

Waited for 'More' link to be available on page 3
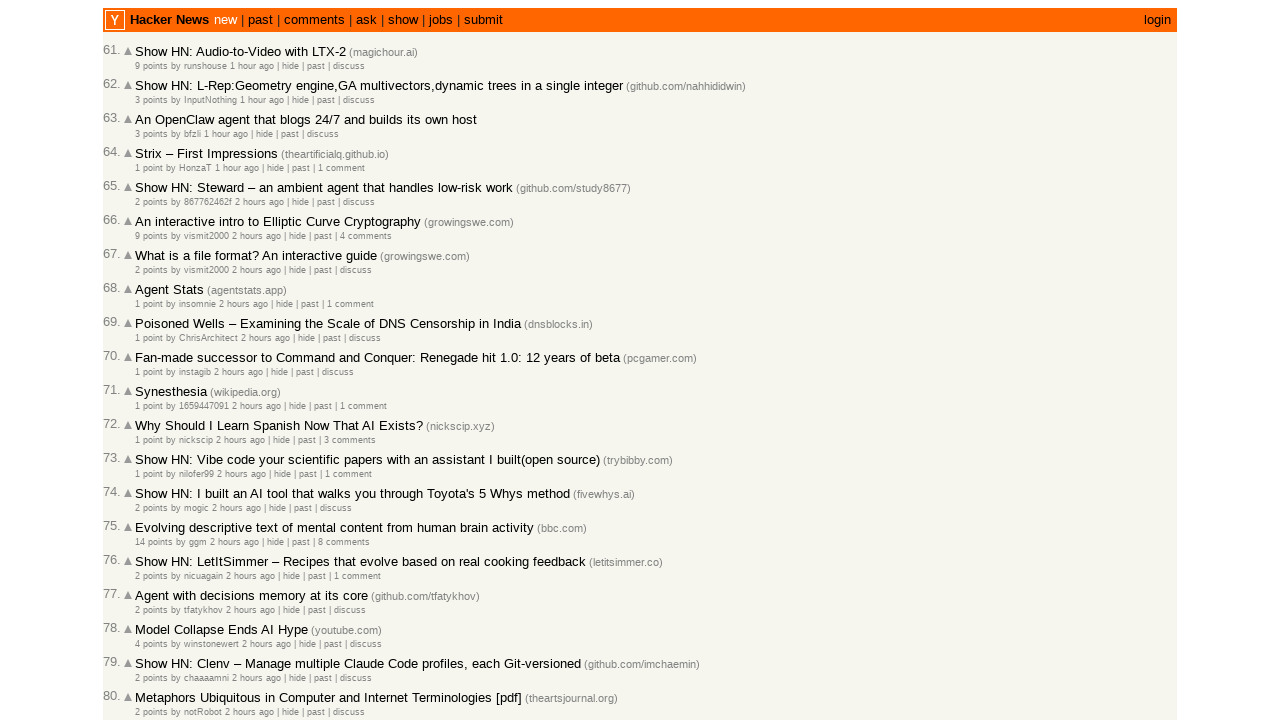

Applied delay to prevent too many requests
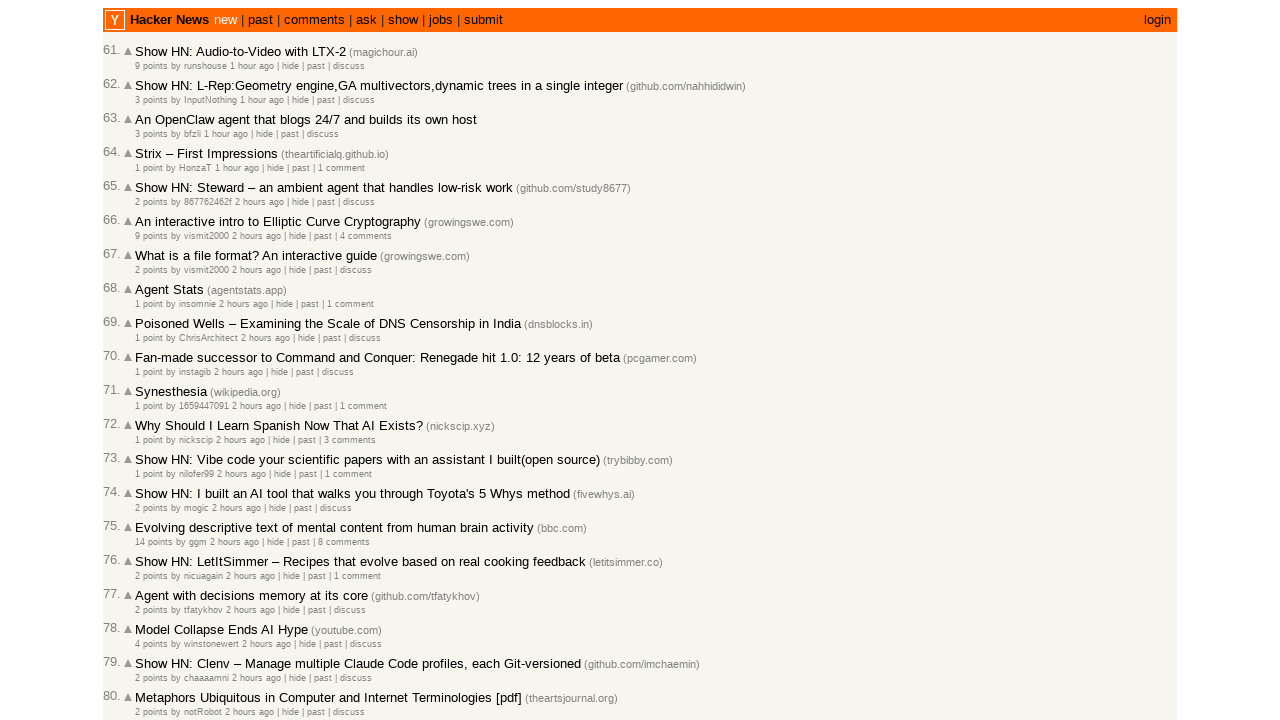

Clicked 'More' link to navigate to next page 4 at (149, 616) on .morelink
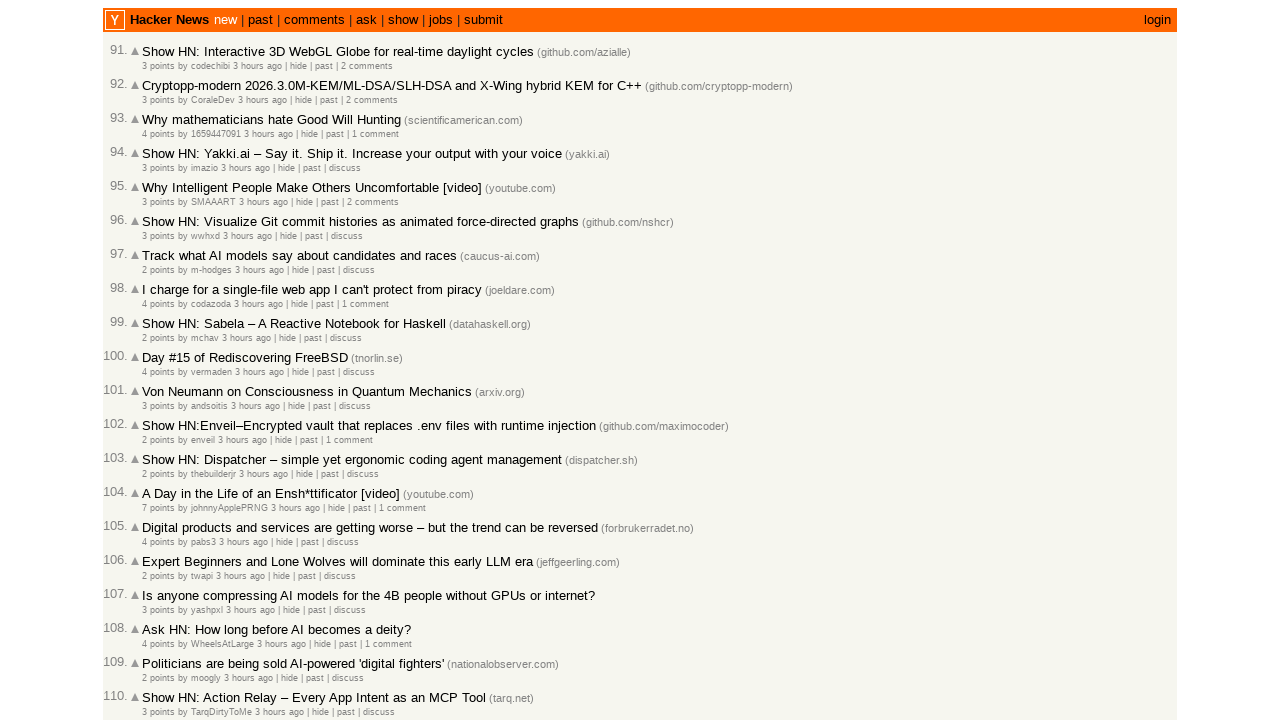

Waited for articles to be visible on page 4
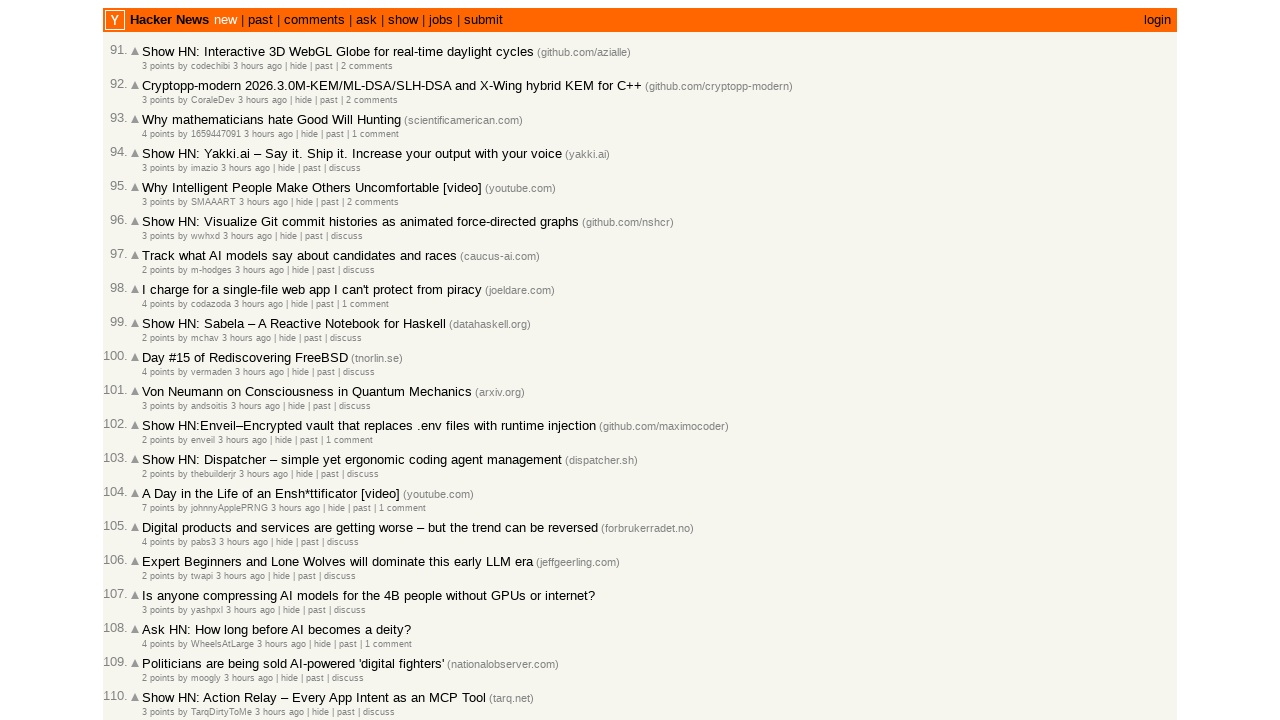

Waited for 'More' link to be available on page 4
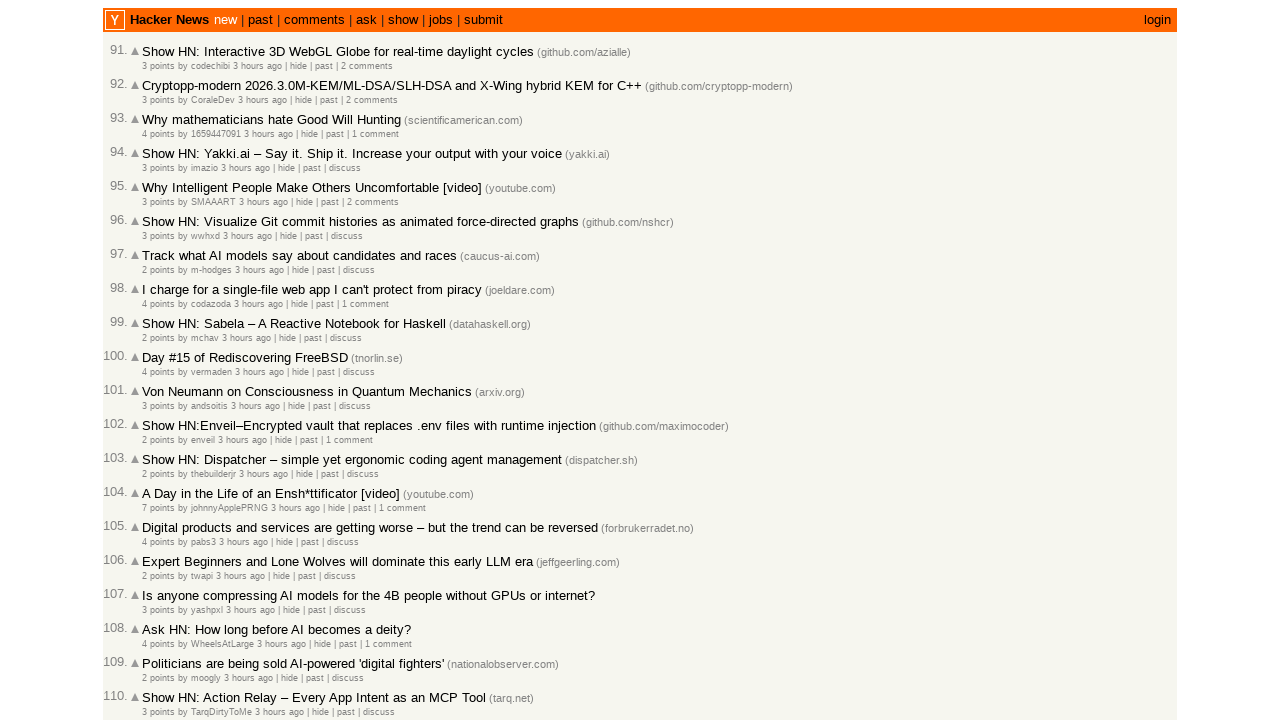

Applied delay to prevent too many requests
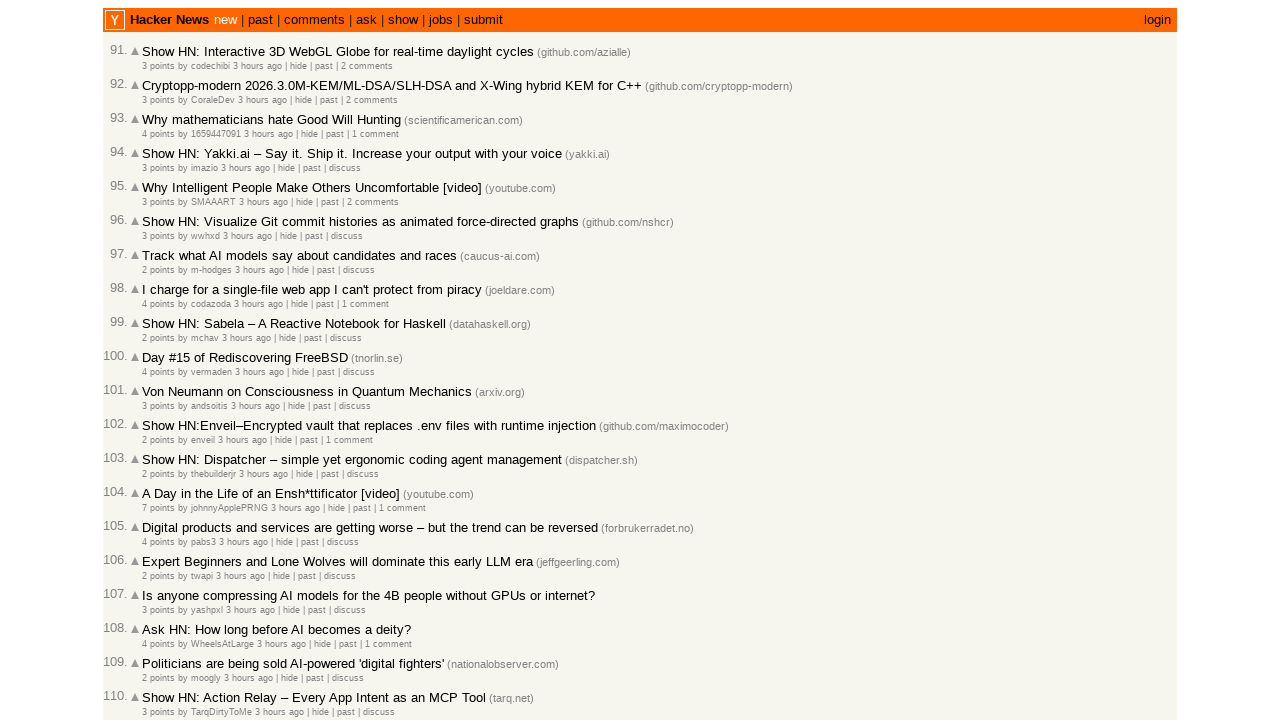

Clicked 'More' link to navigate to next page 5 at (156, 616) on .morelink
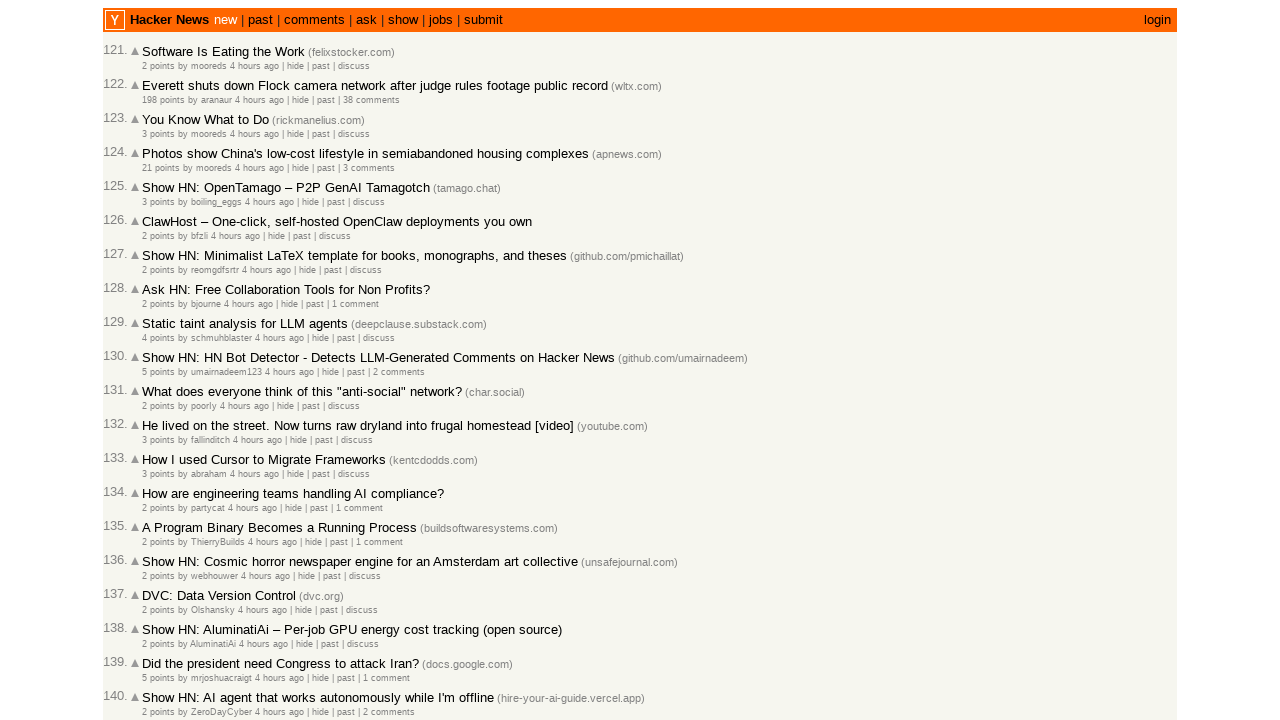

Waited for final page articles to load
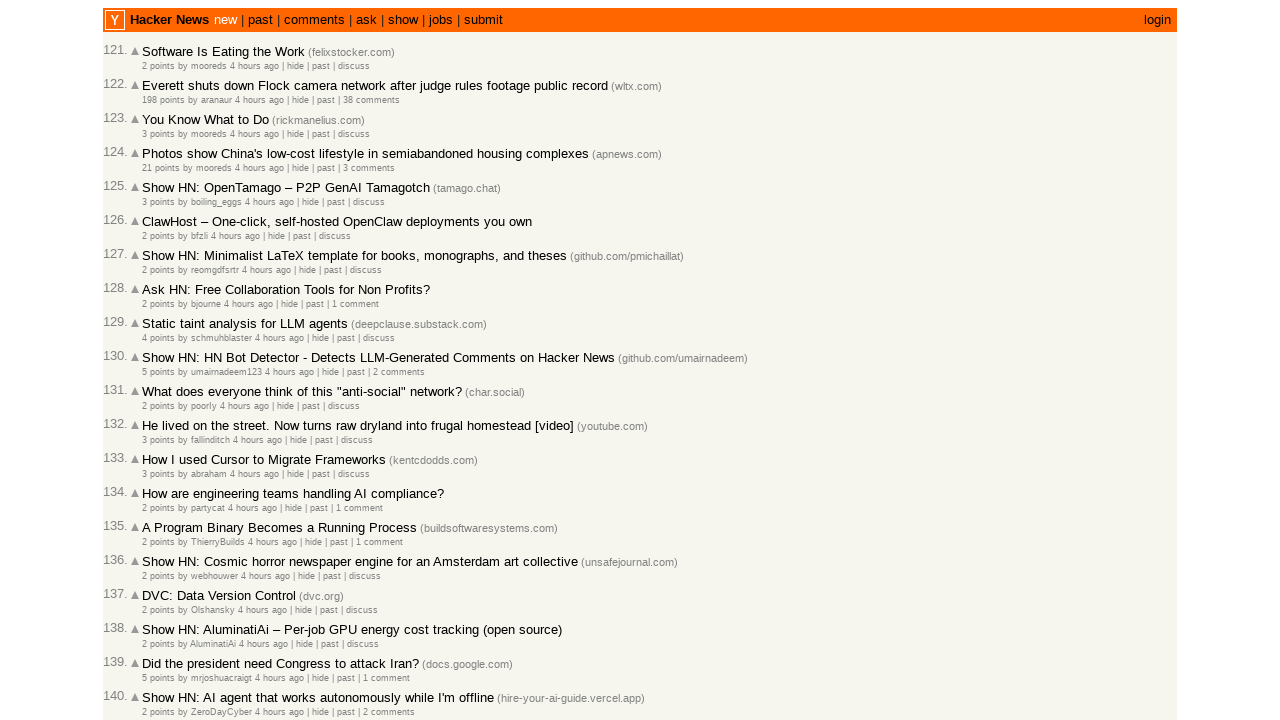

Verified page loaded with article timestamps visible
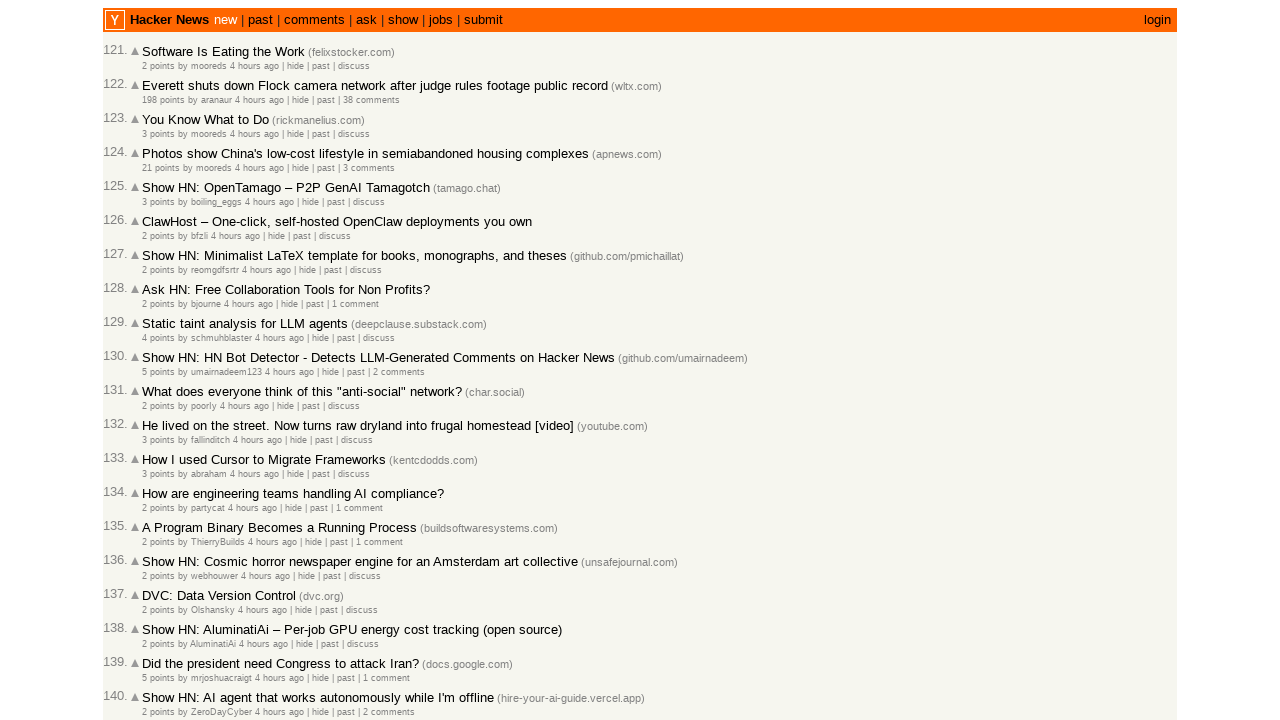

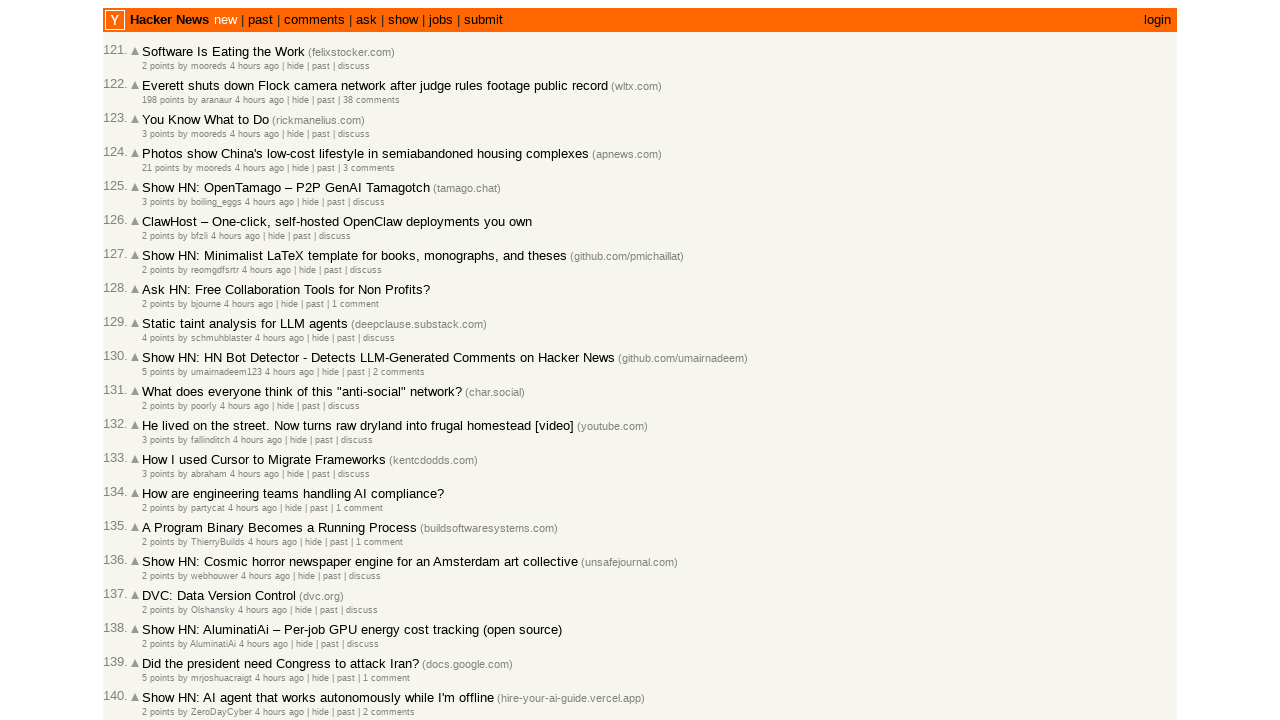